Solves a math problem by extracting a value from an element attribute, calculating the result, and submitting the form with checkbox selections

Starting URL: http://suninjuly.github.io/get_attribute.html

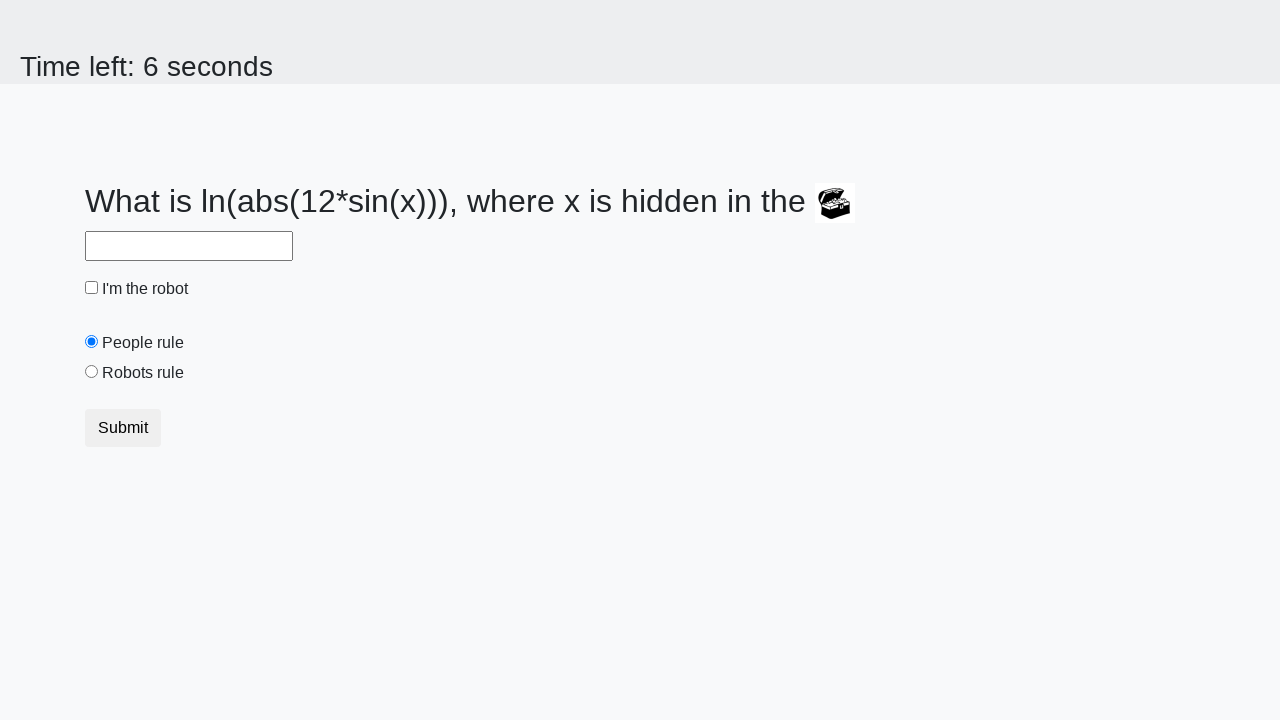

Located treasure element with ID 'treasure'
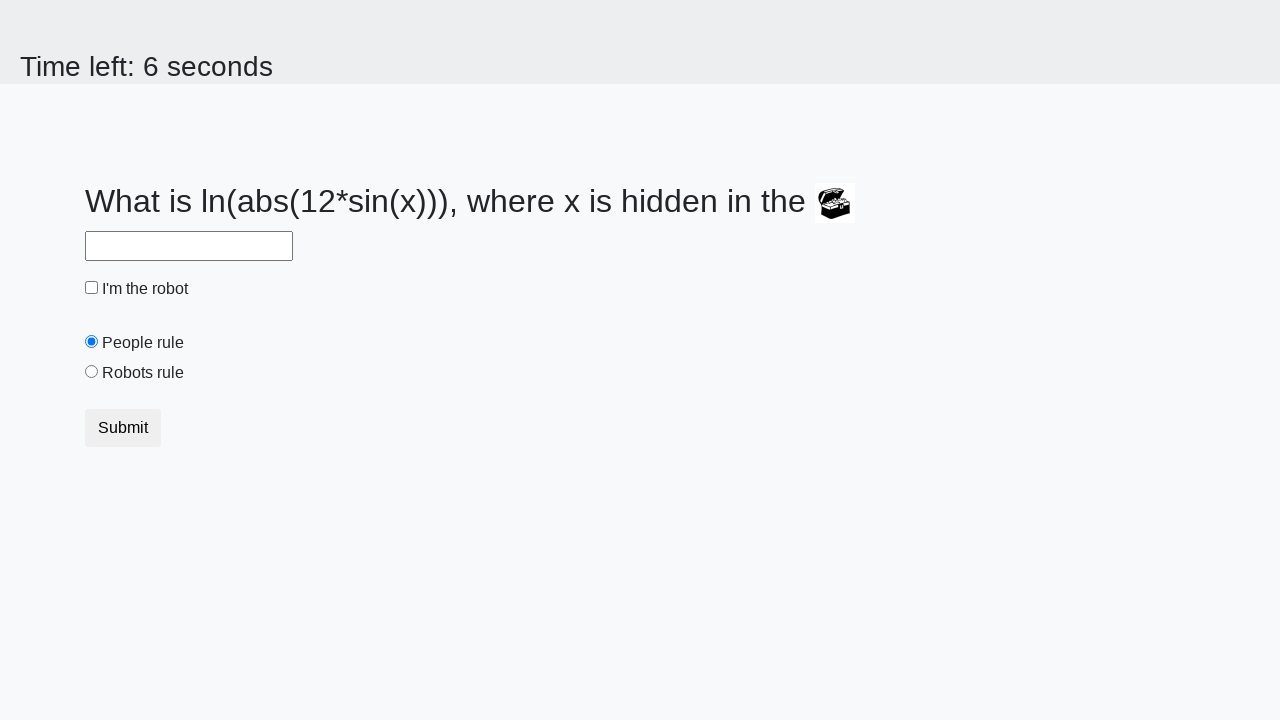

Extracted 'valuex' attribute from treasure element
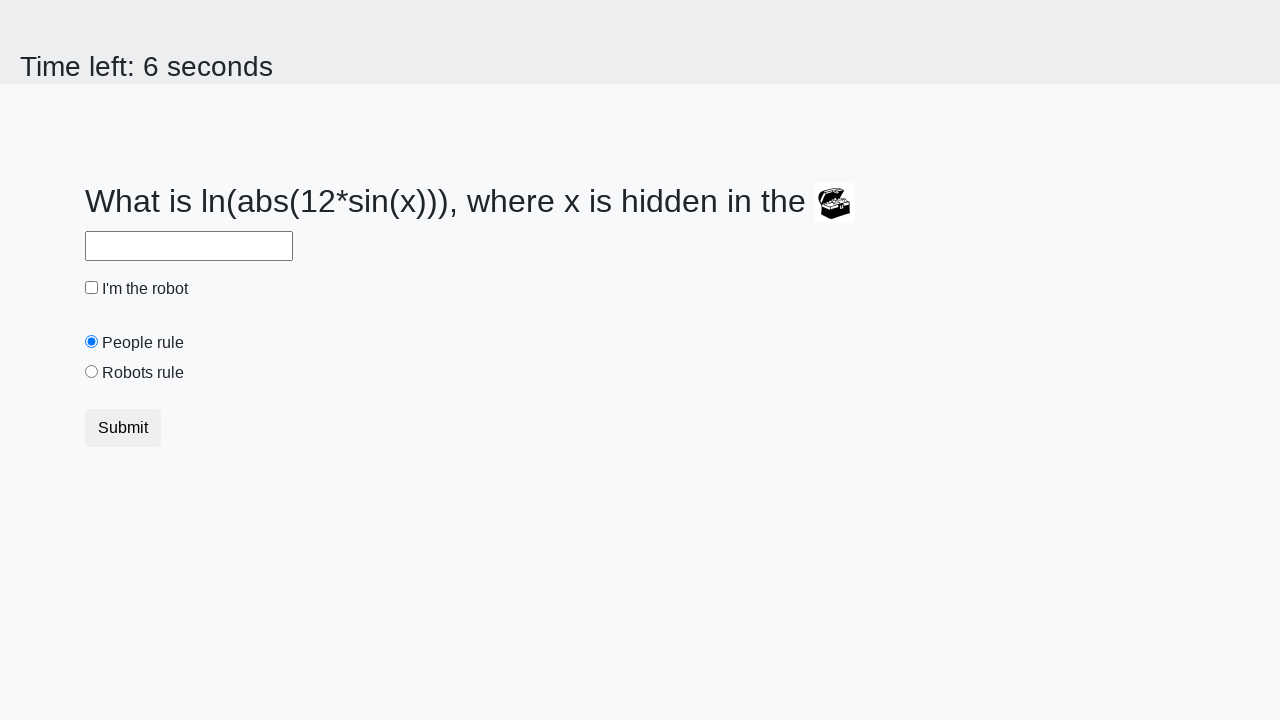

Calculated math result: log(abs(12*sin(357))) = 2.3898098173522935
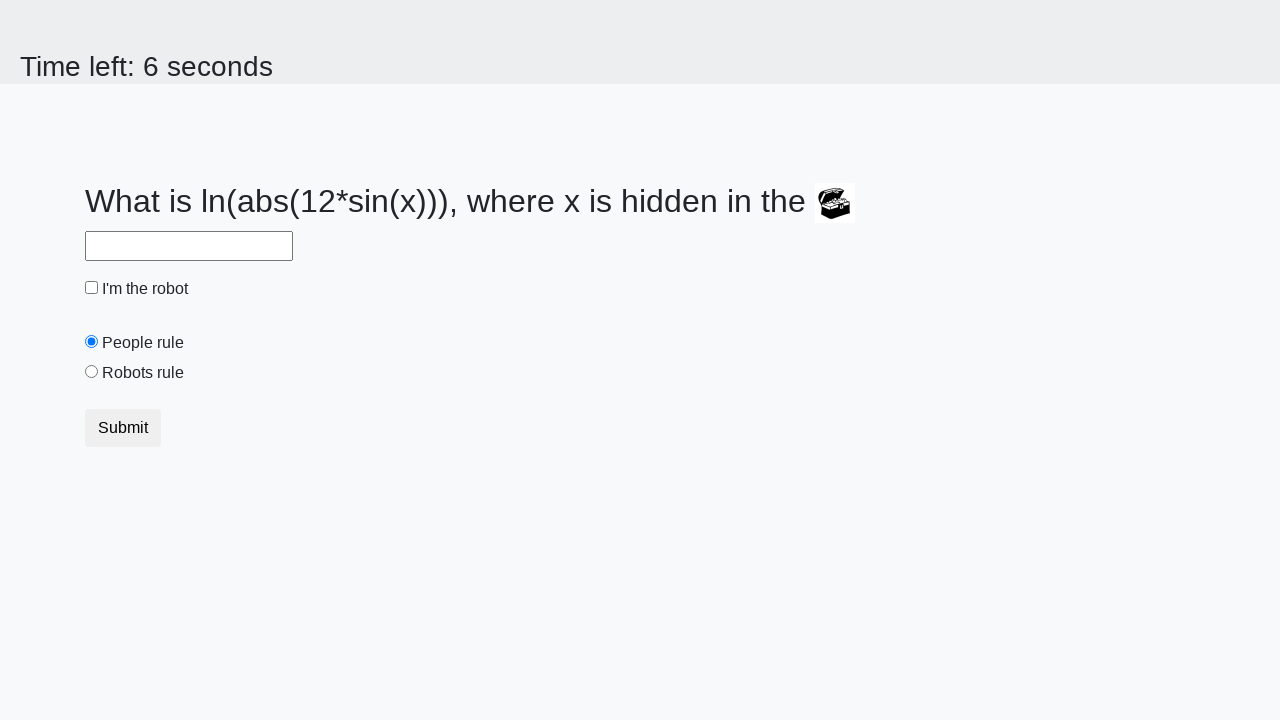

Filled answer field with calculated result: 2.3898098173522935 on #answer
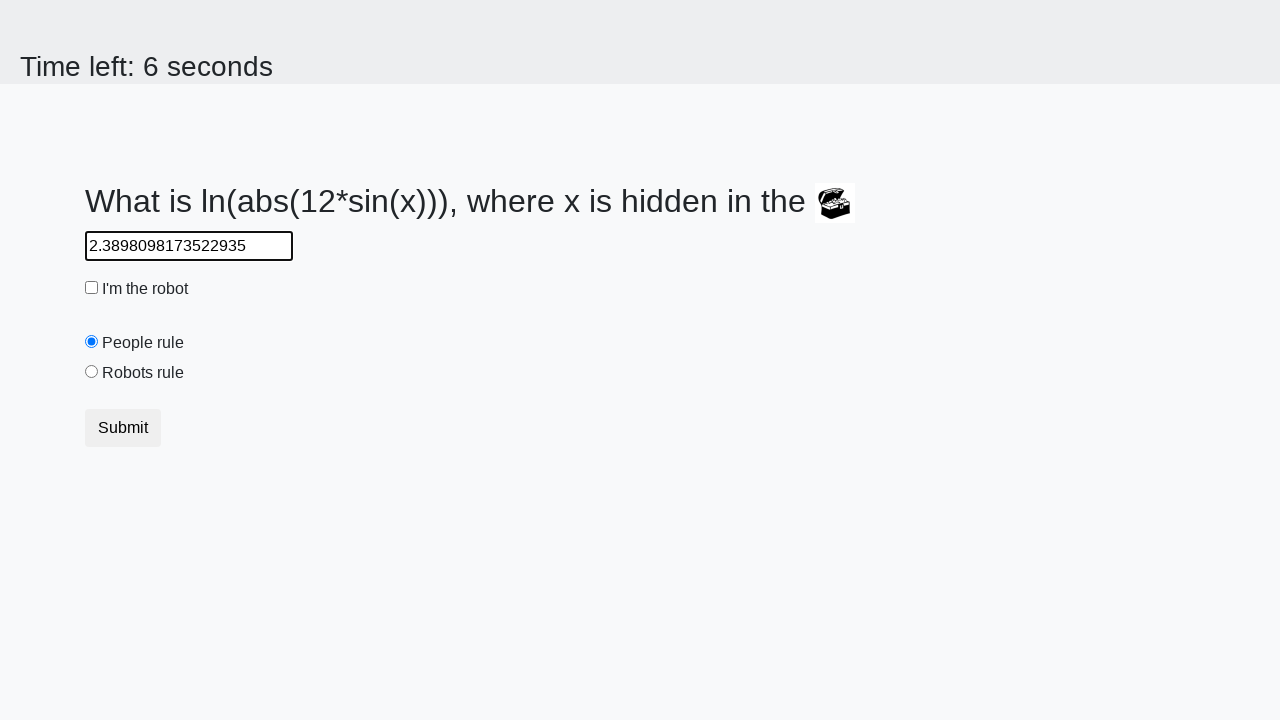

Clicked robot checkbox at (92, 288) on #robotCheckbox
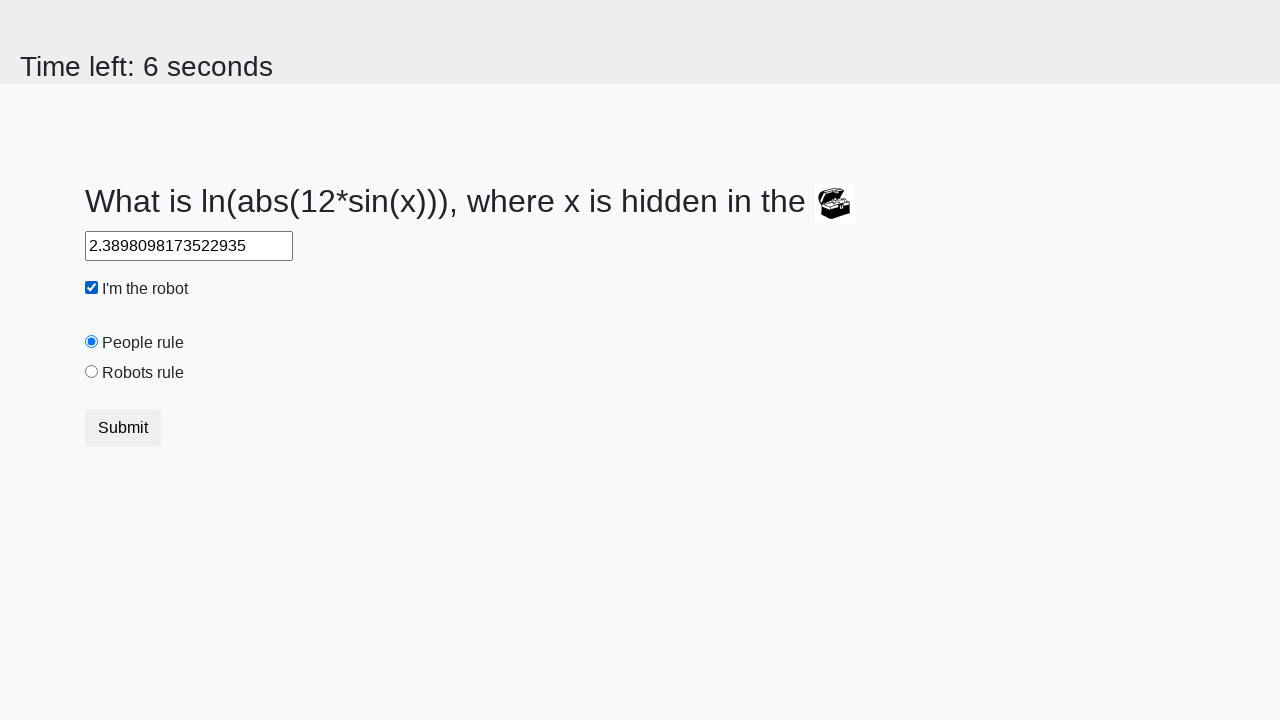

Clicked 'robots rule' radio button at (92, 372) on #robotsRule
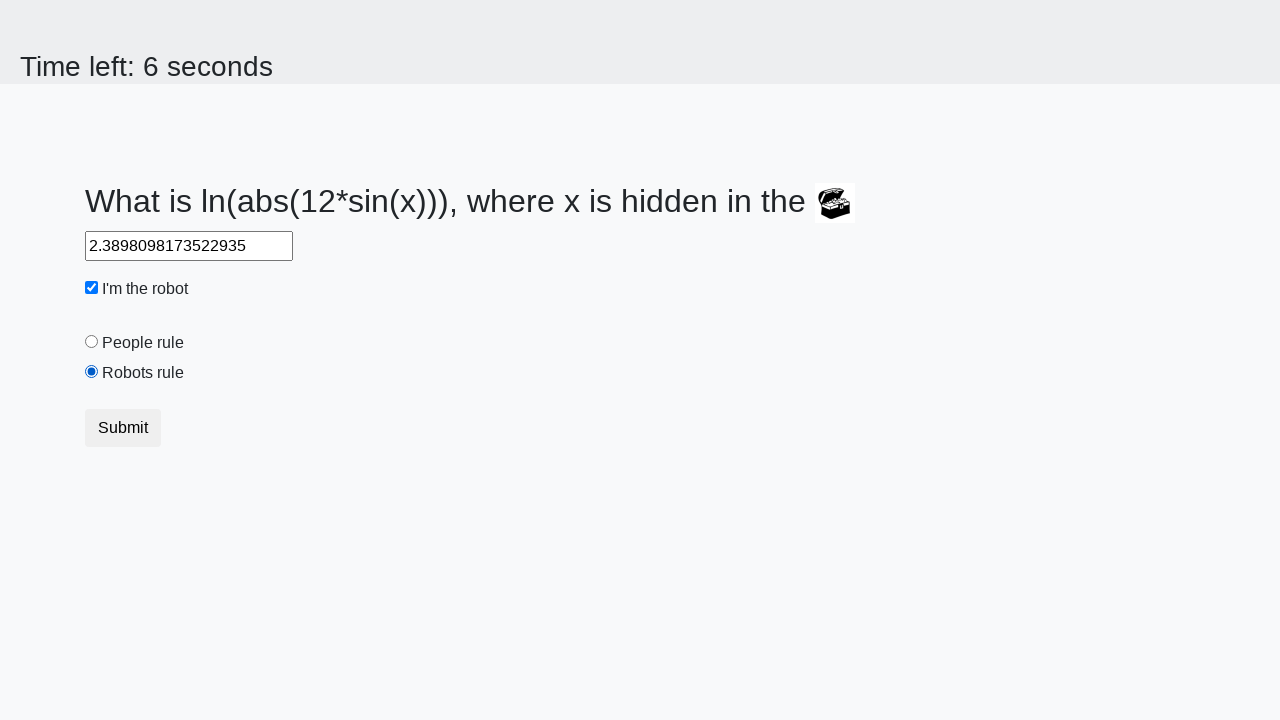

Clicked submit button to submit form at (123, 428) on button.btn
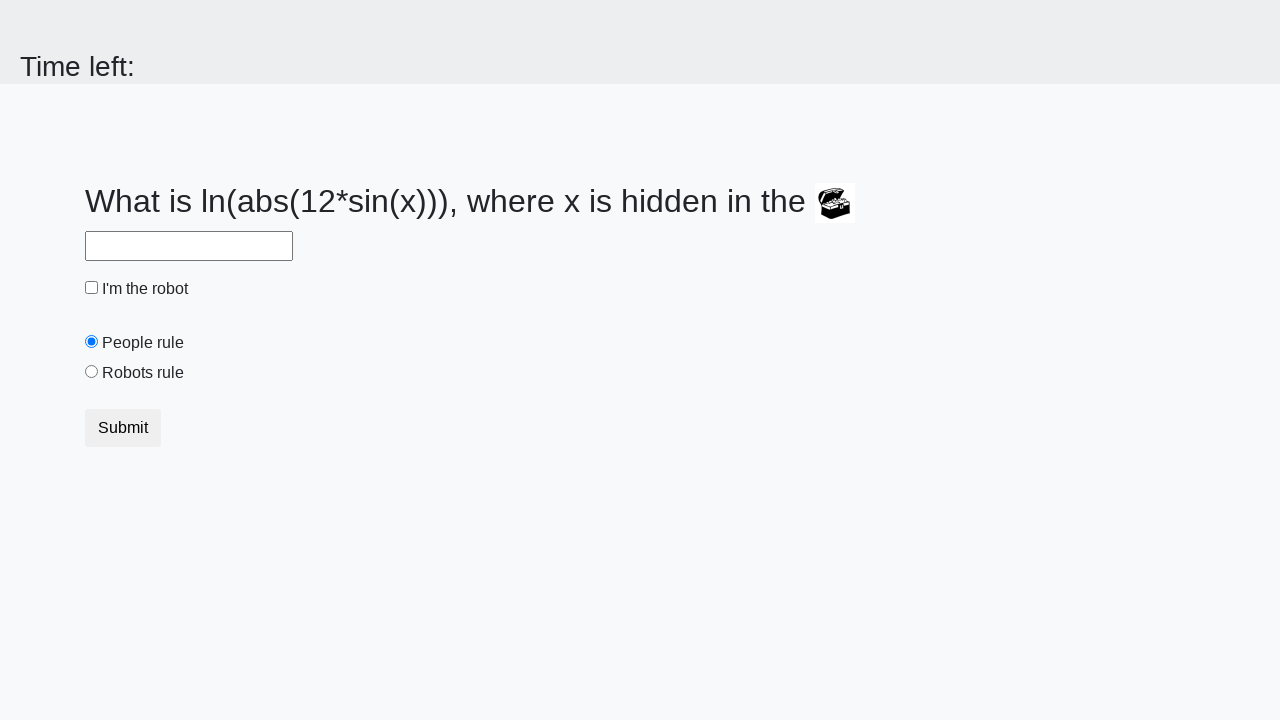

Waited for result page to load
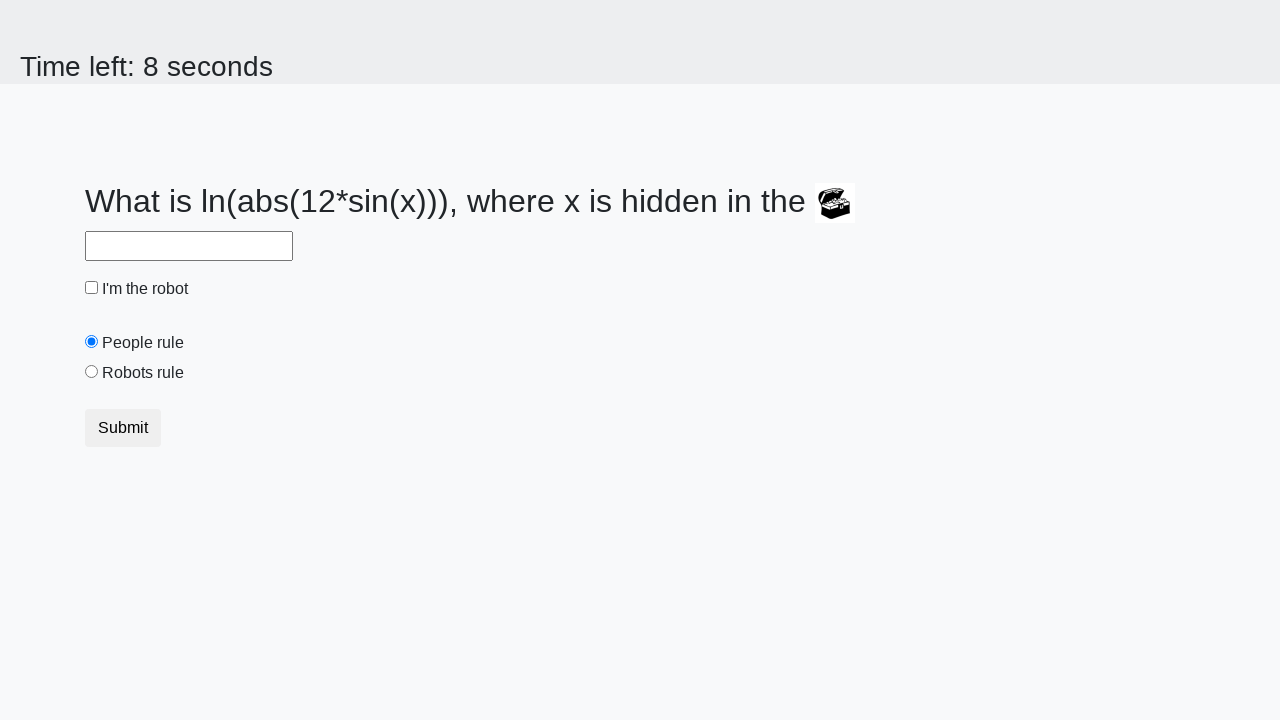

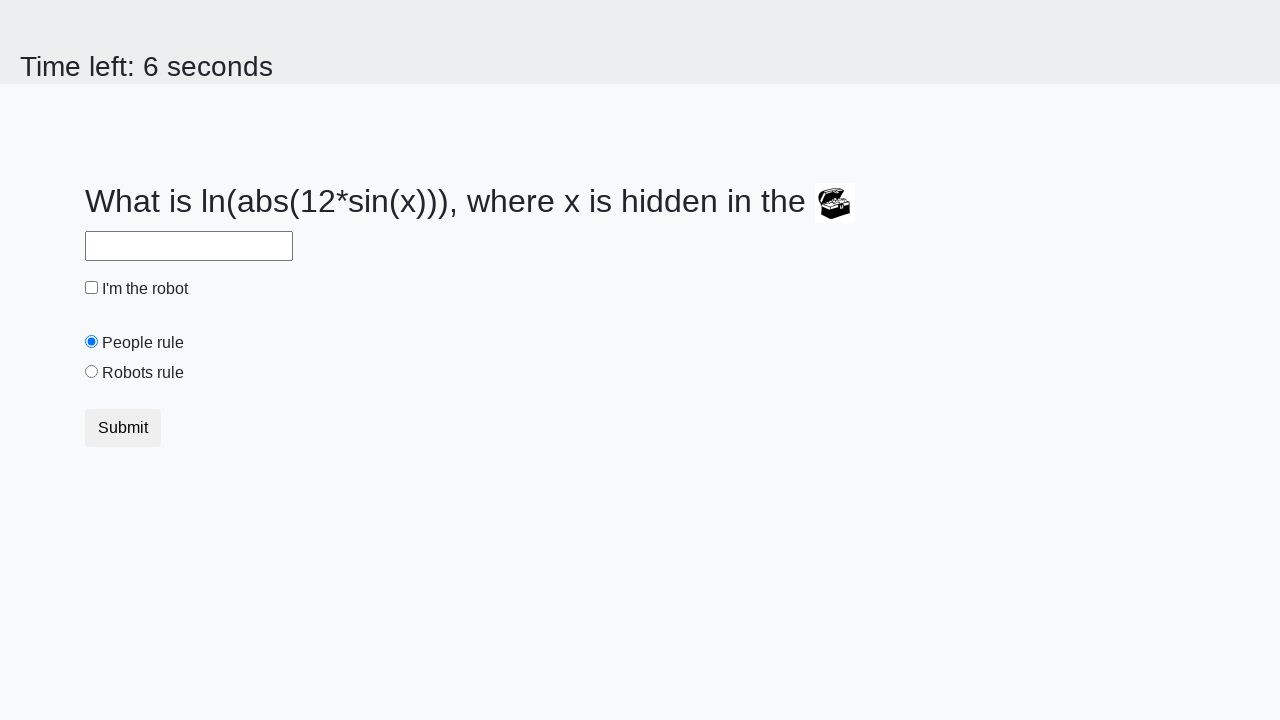